Verifies navbar language options (ESP/ENG), MiUMG button, and floating Messenger button are visible

Starting URL: https://umg.edu.gt/info/miumg_estudiantes

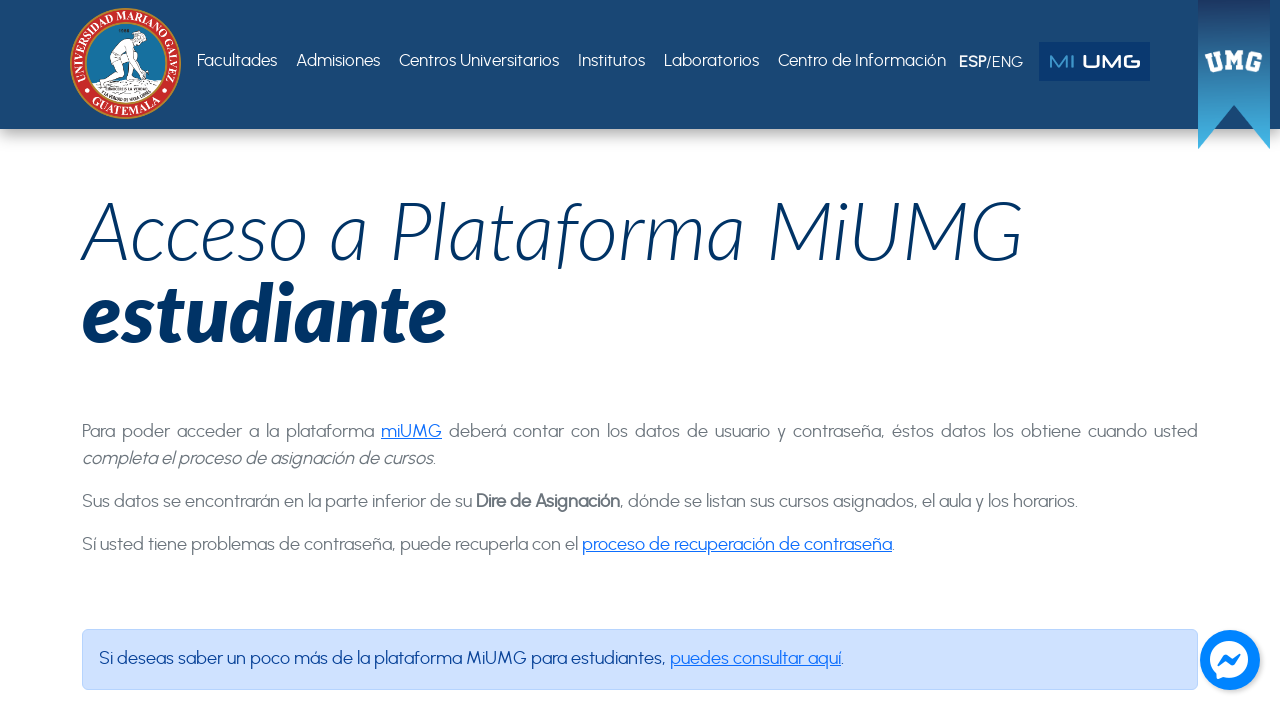

Page loaded and DOM content ready
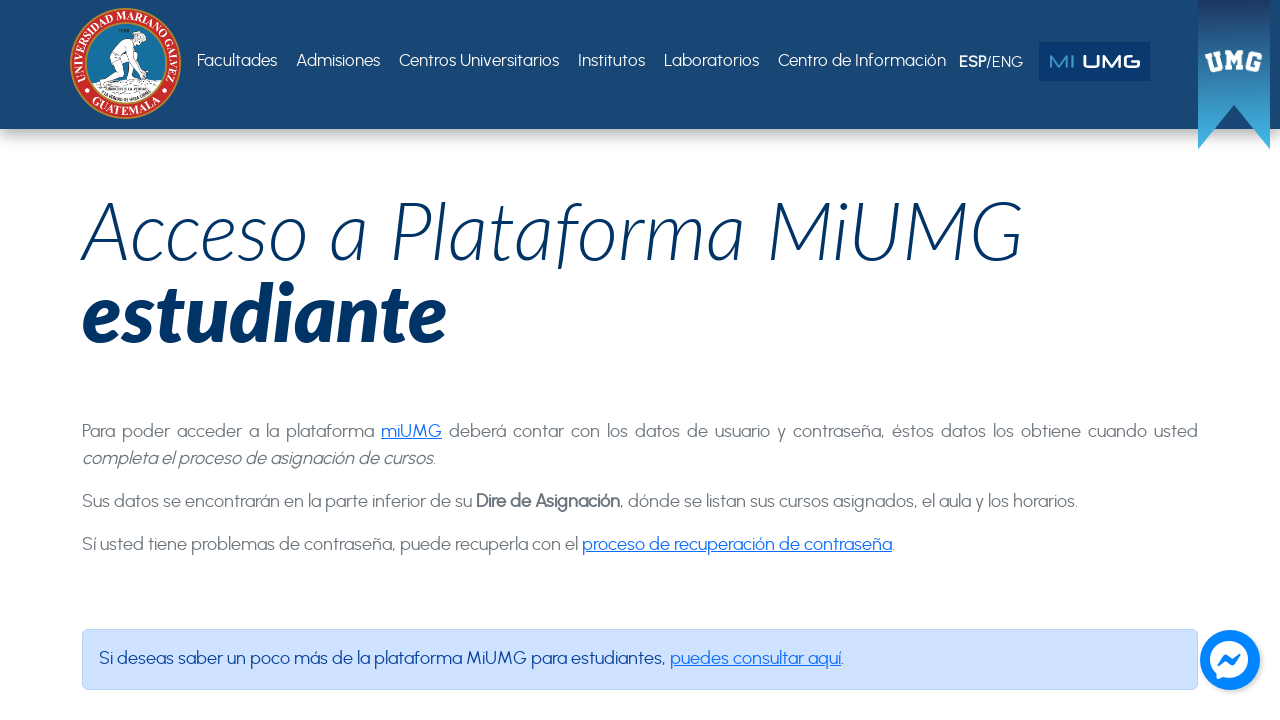

ESP language link is visible in navbar
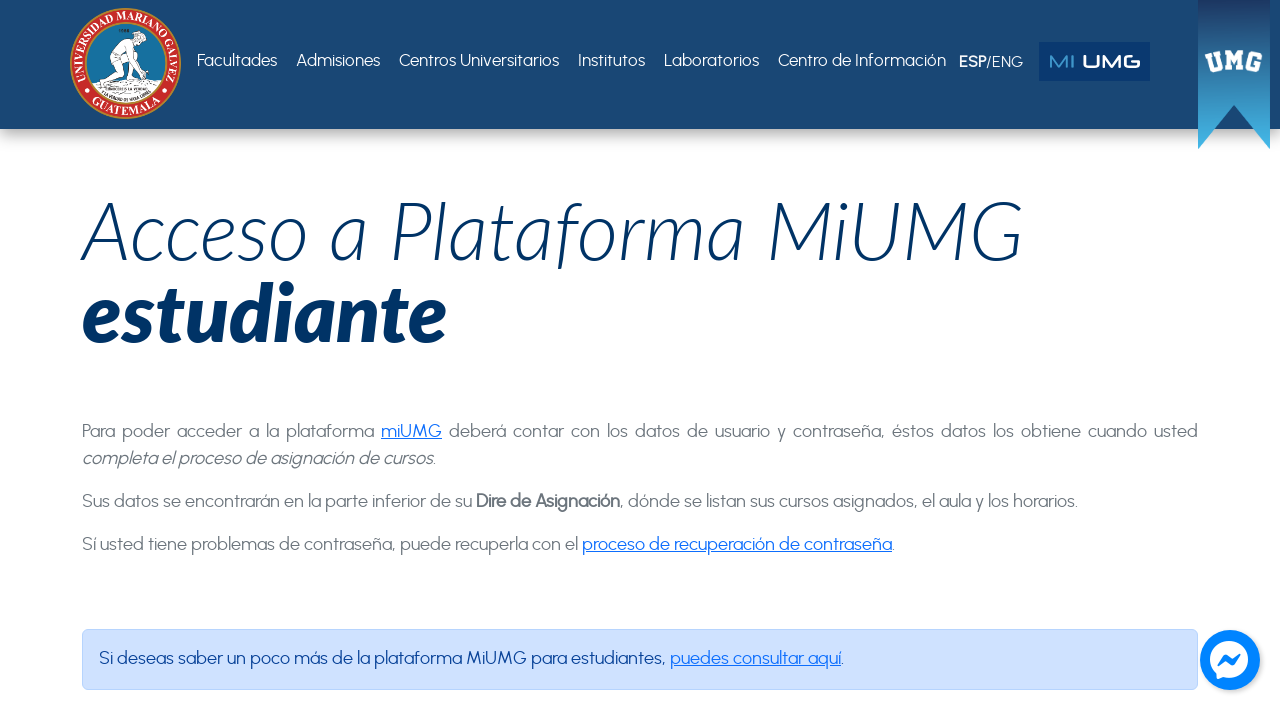

ENG language link is visible in navbar
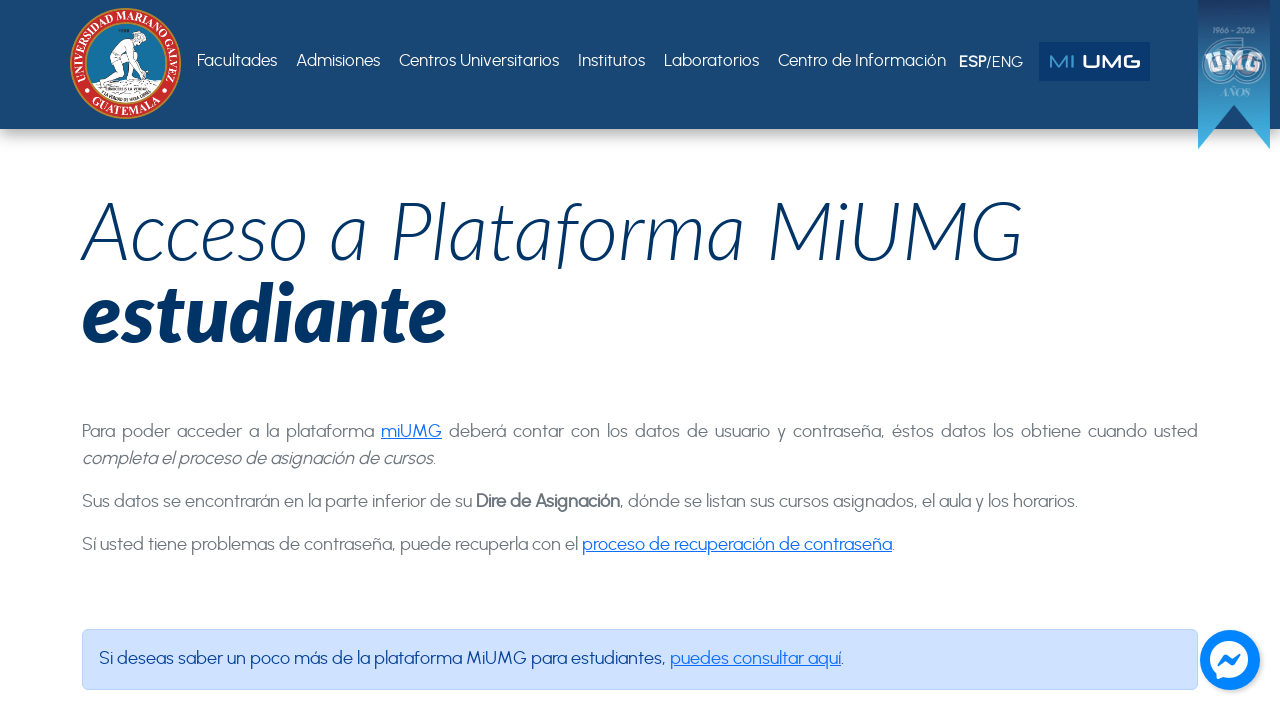

MiUMG button is visible in navbar
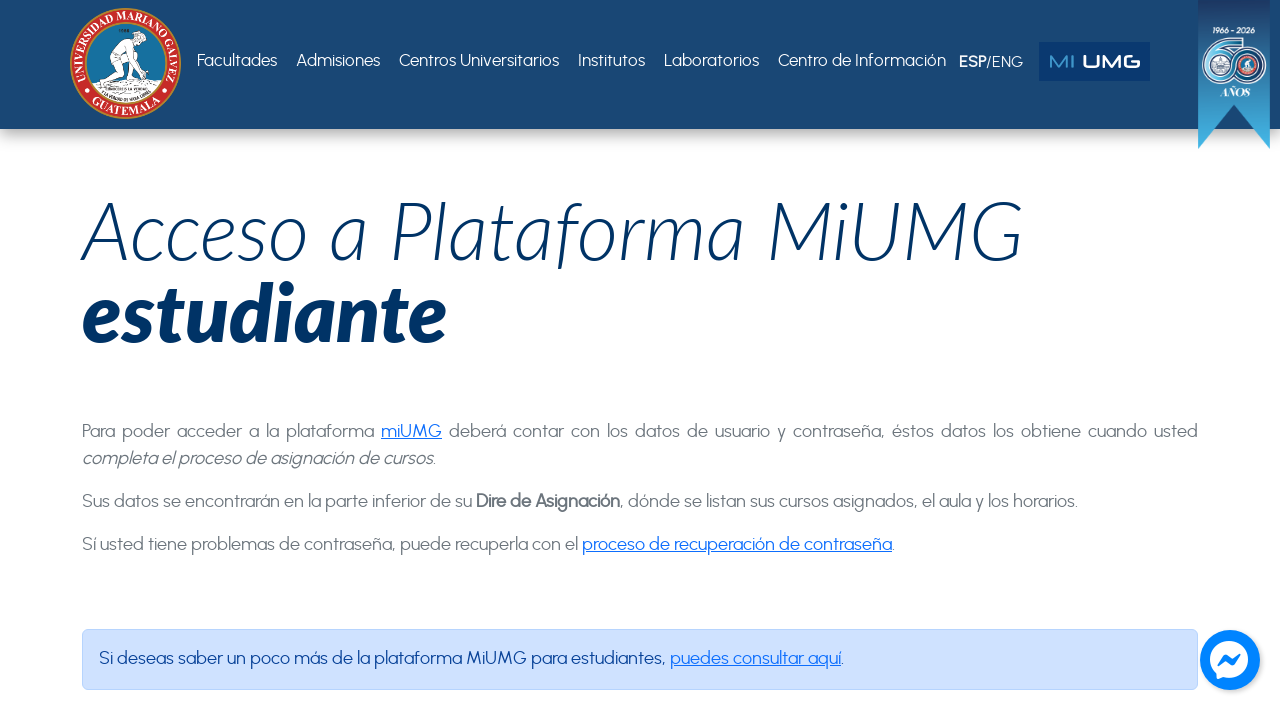

Floating Messenger button is visible on page
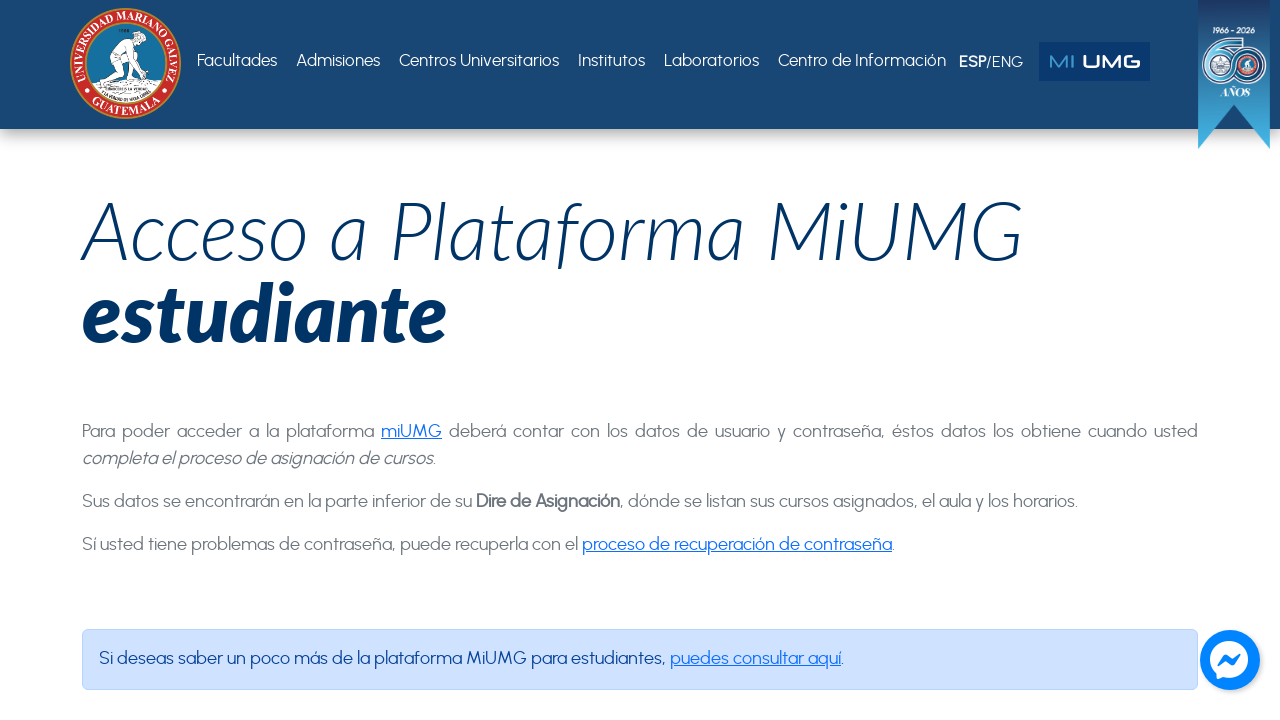

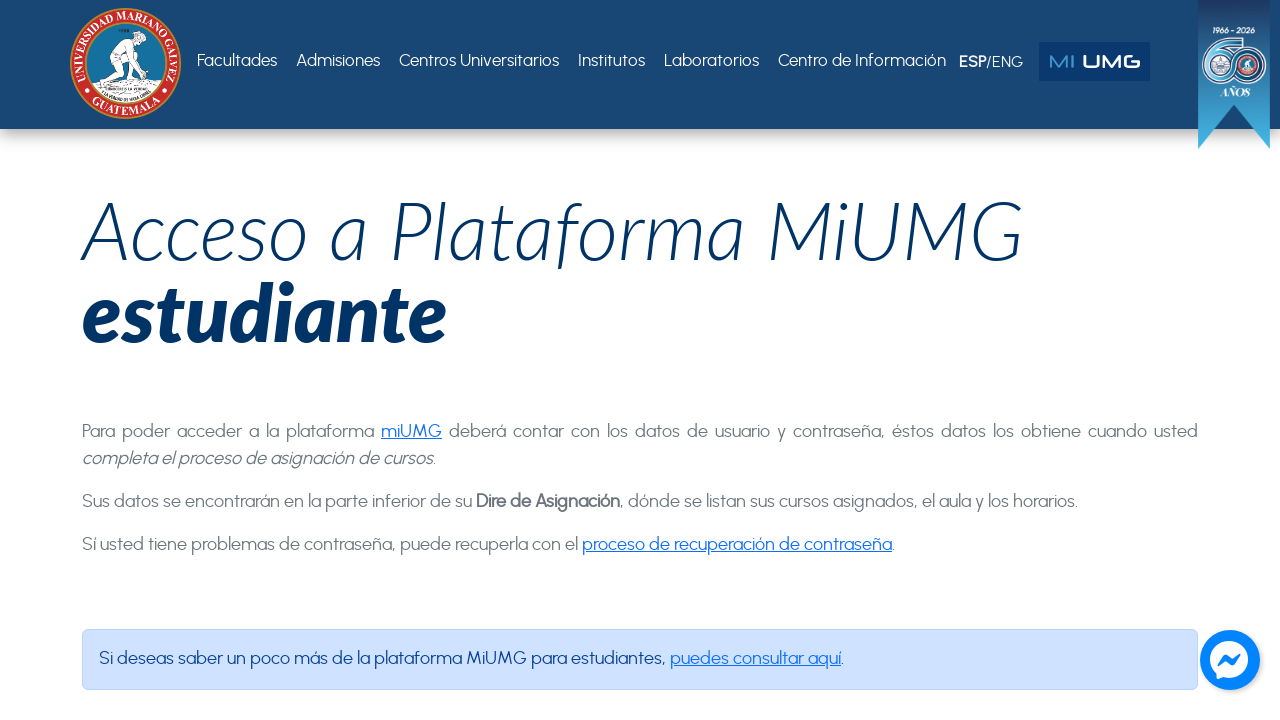